Tests JavaScript alert with text input functionality by navigating to the alert demo page, triggering a text prompt alert, entering text, accepting it, and verifying the displayed result.

Starting URL: http://demo.automationtesting.in/Alerts.html

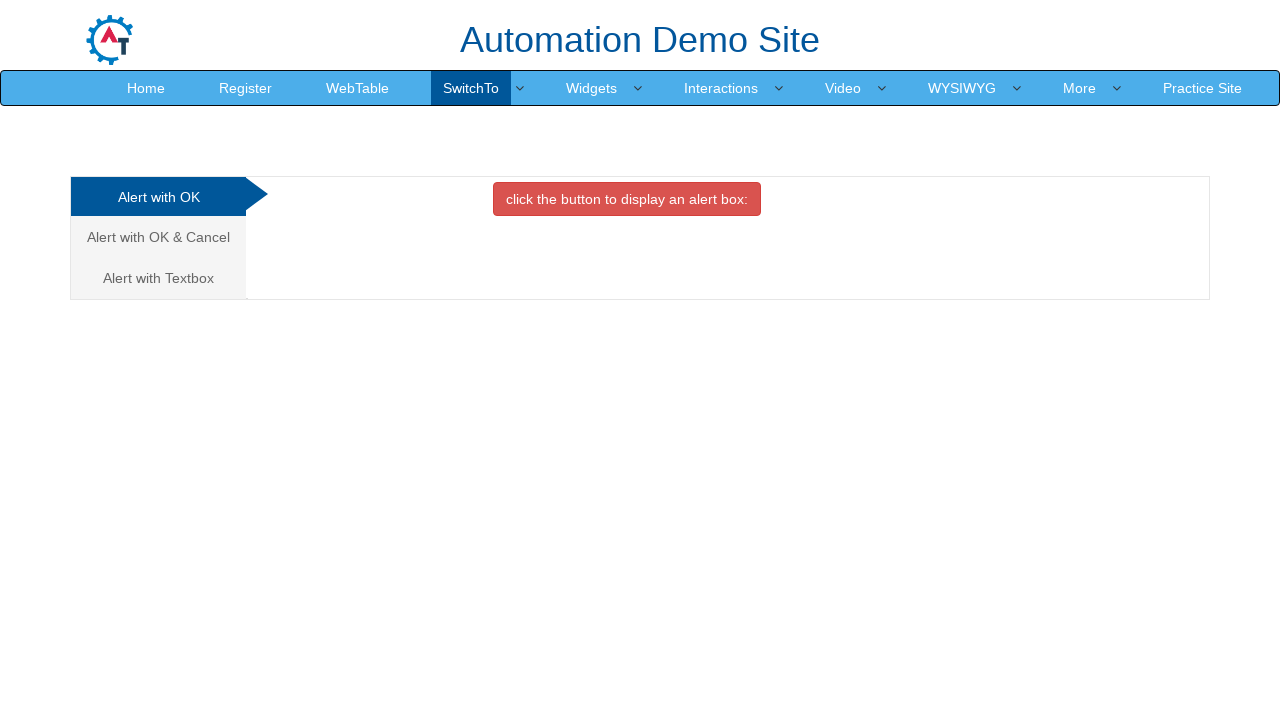

Clicked on the 'Alert with Text Box' tab at (158, 278) on xpath=/html/body/div[1]/div/div/div/div[1]/ul/li[3]/a
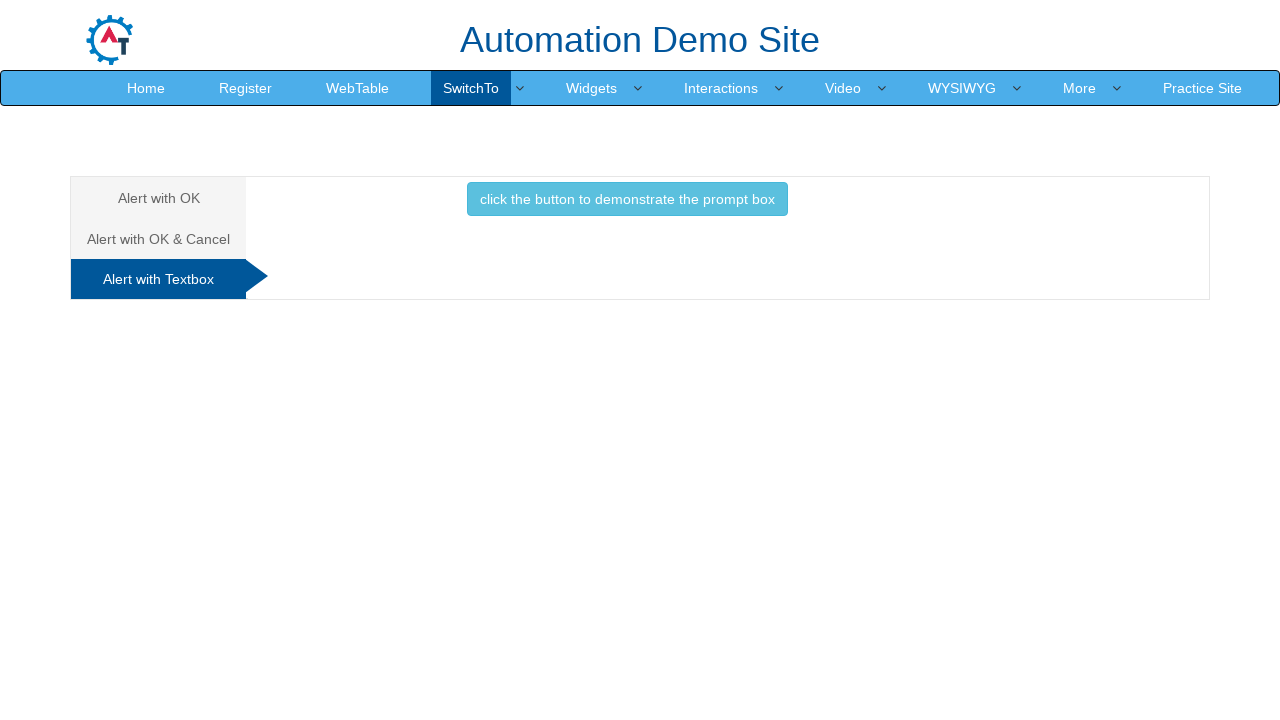

Clicked the button to trigger text input alert at (627, 199) on #Textbox button
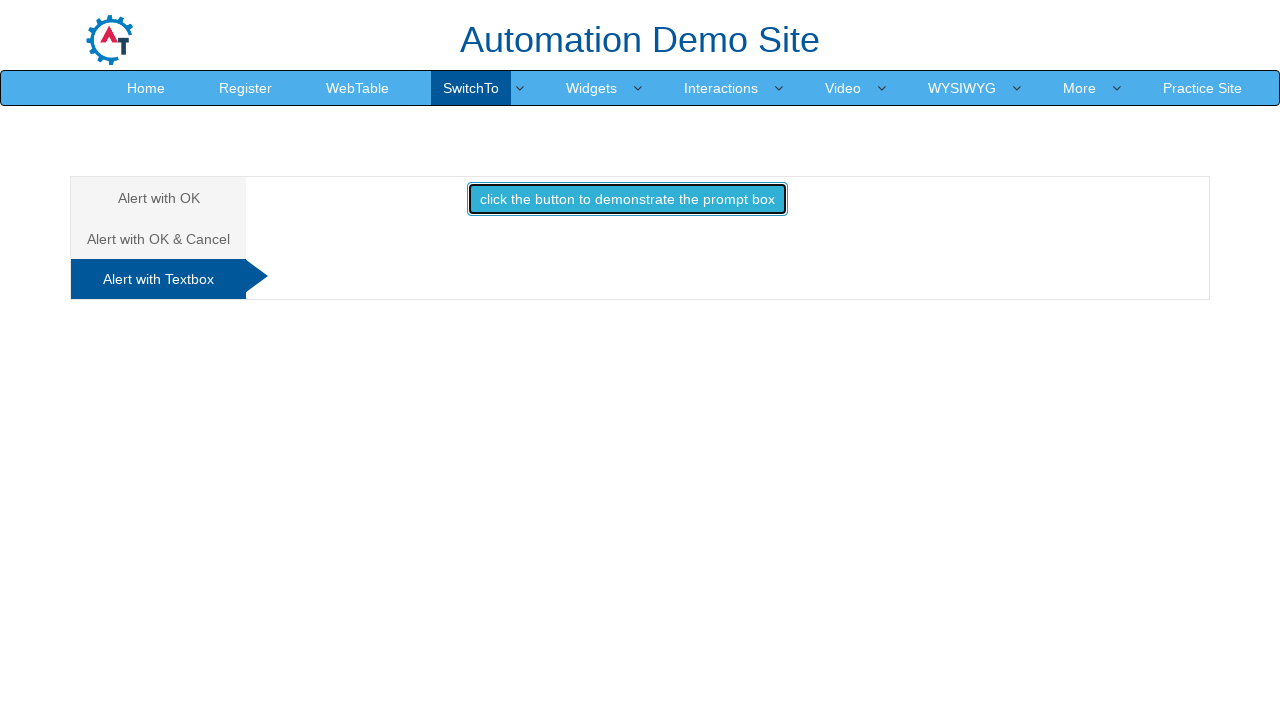

Set up dialog handler to accept prompt with text 'veeresh'
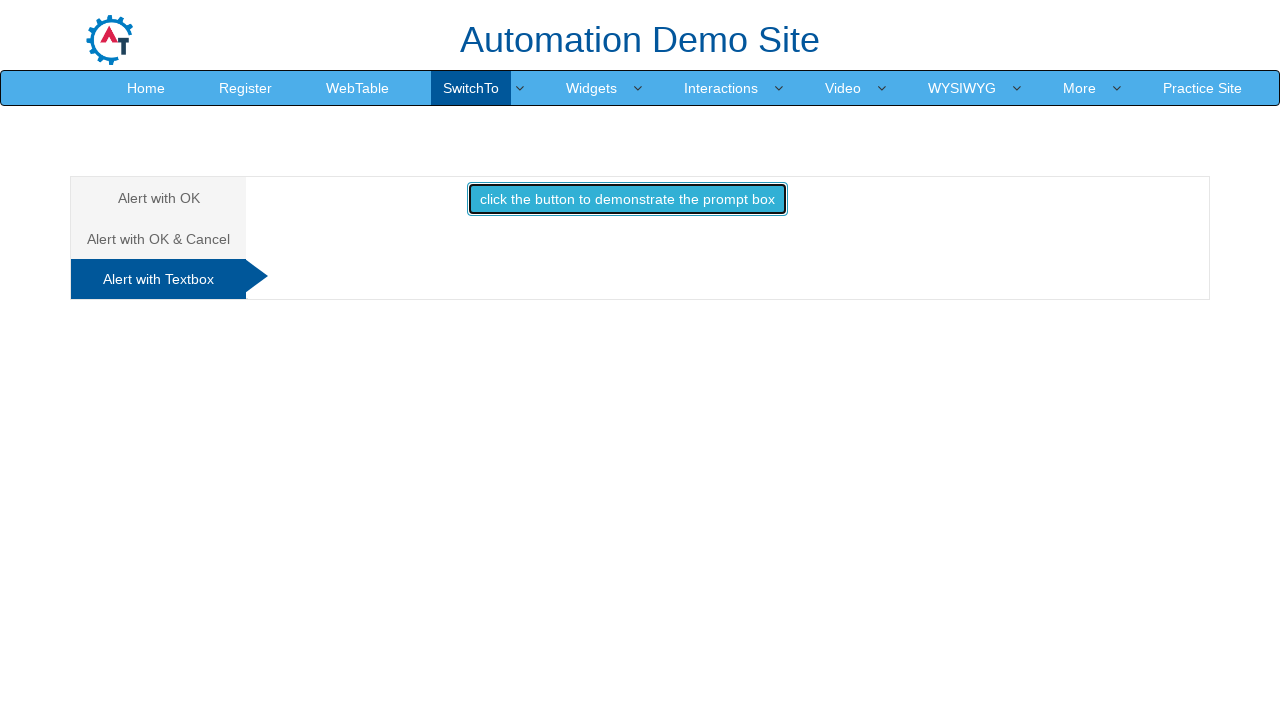

Re-clicked button to trigger alert with handler in place at (627, 199) on #Textbox button
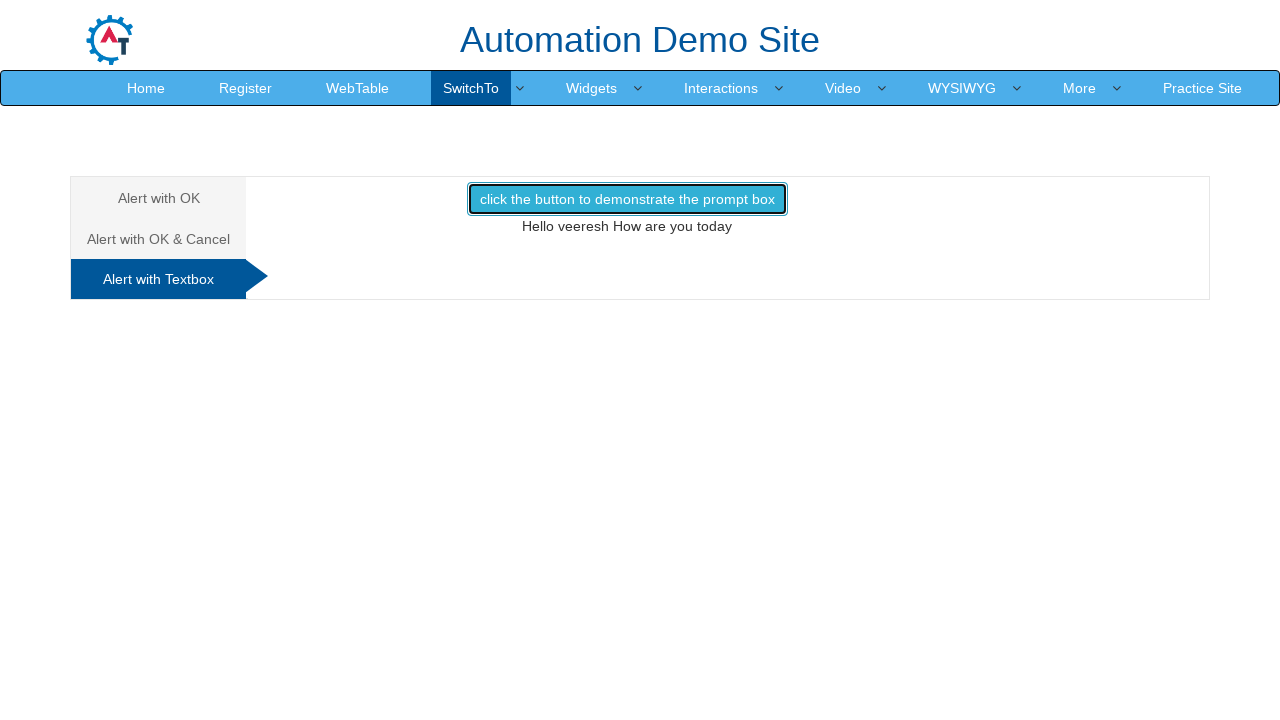

Waited for result element to appear and verified display
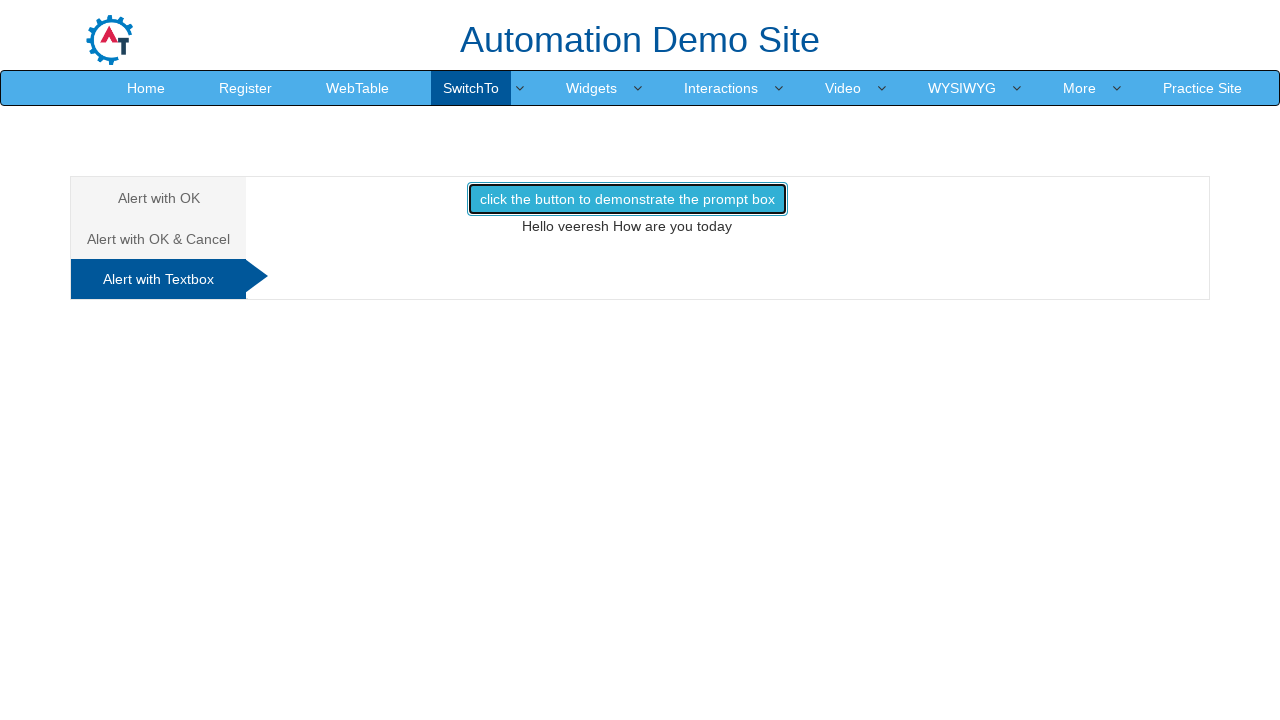

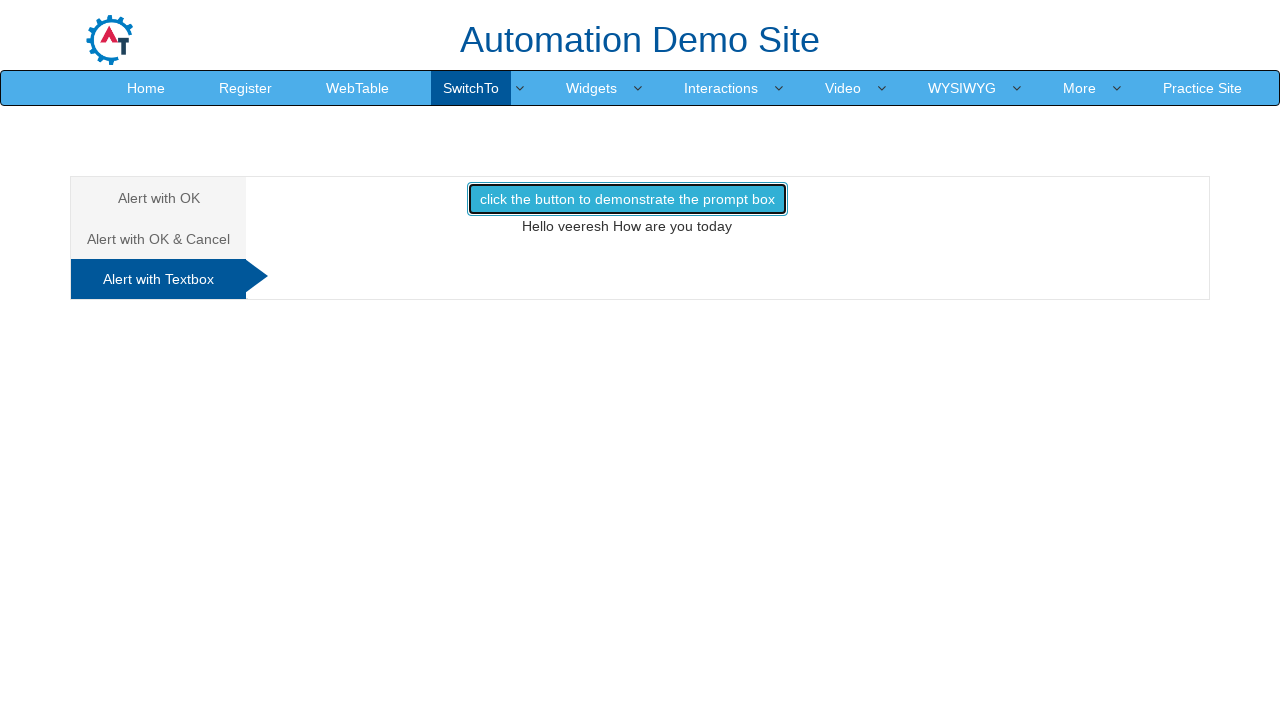